Completes and submits a web form by filling in personal information including name, job title, education level, gender, experience, and date fields

Starting URL: https://formy-project.herokuapp.com/form

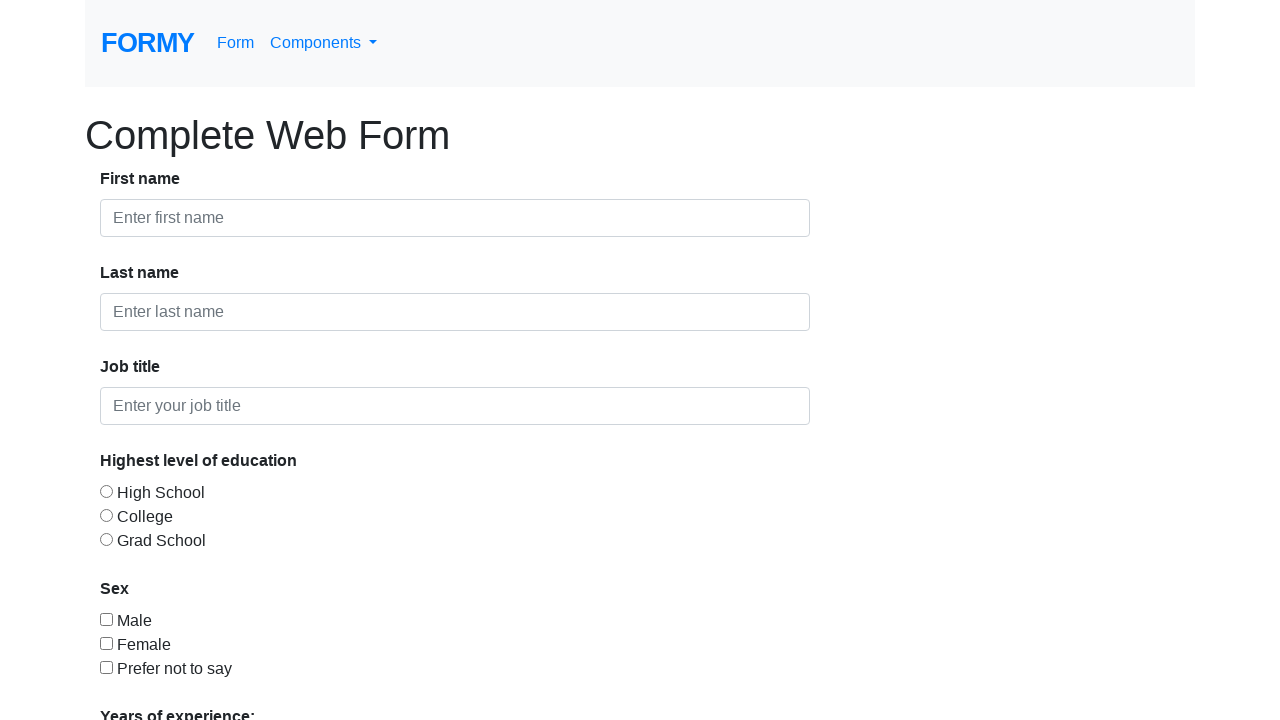

Clicked on first name field at (455, 218) on #first-name
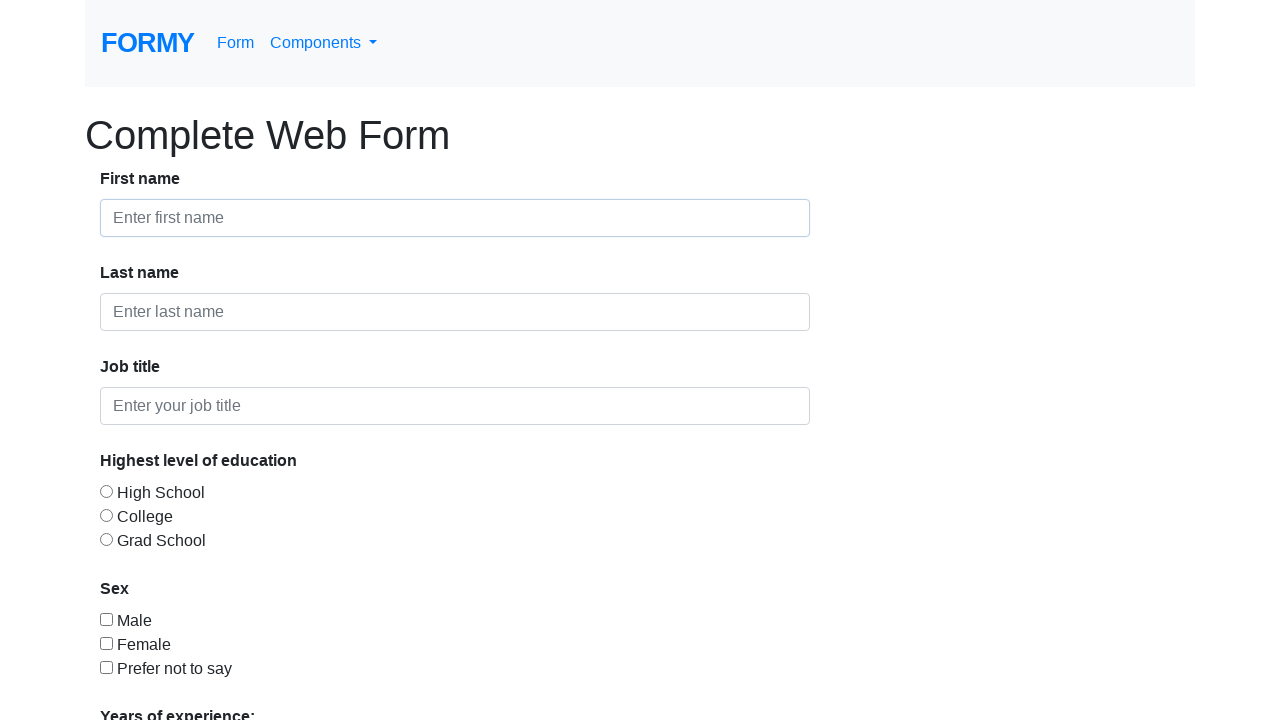

Filled first name field with 'Chidchanok' on #first-name
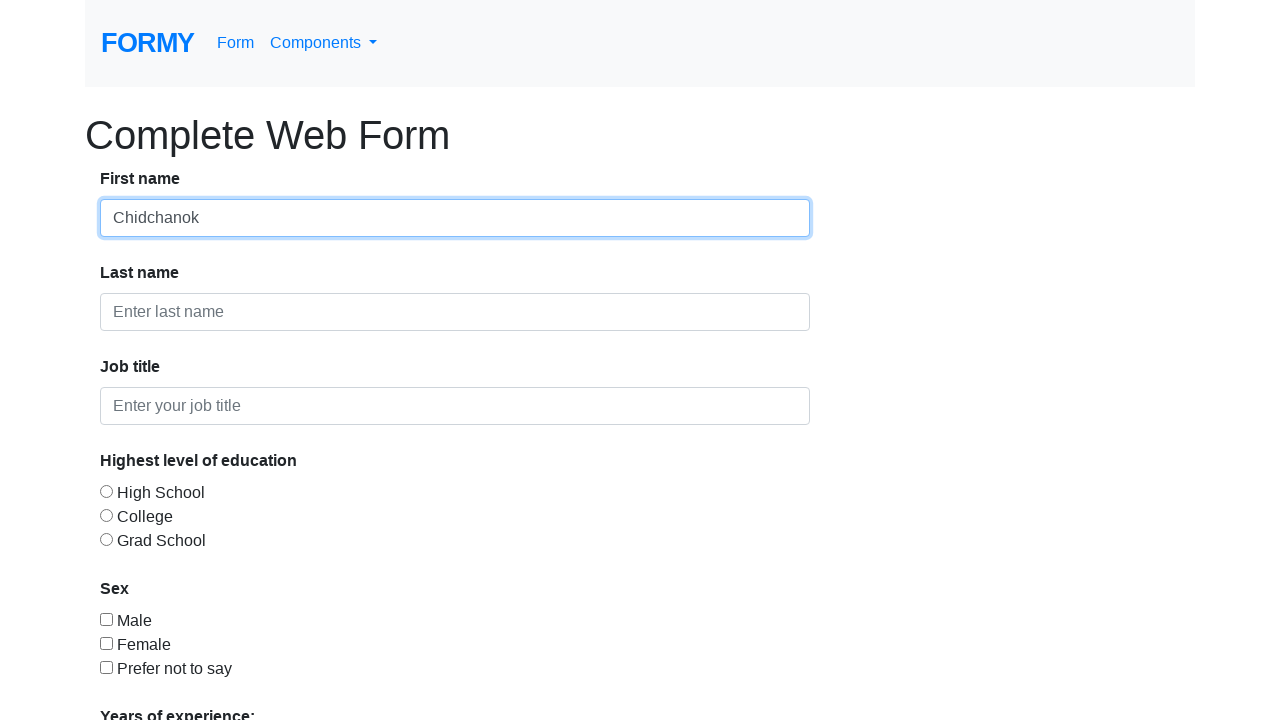

Clicked on last name field at (455, 312) on #last-name
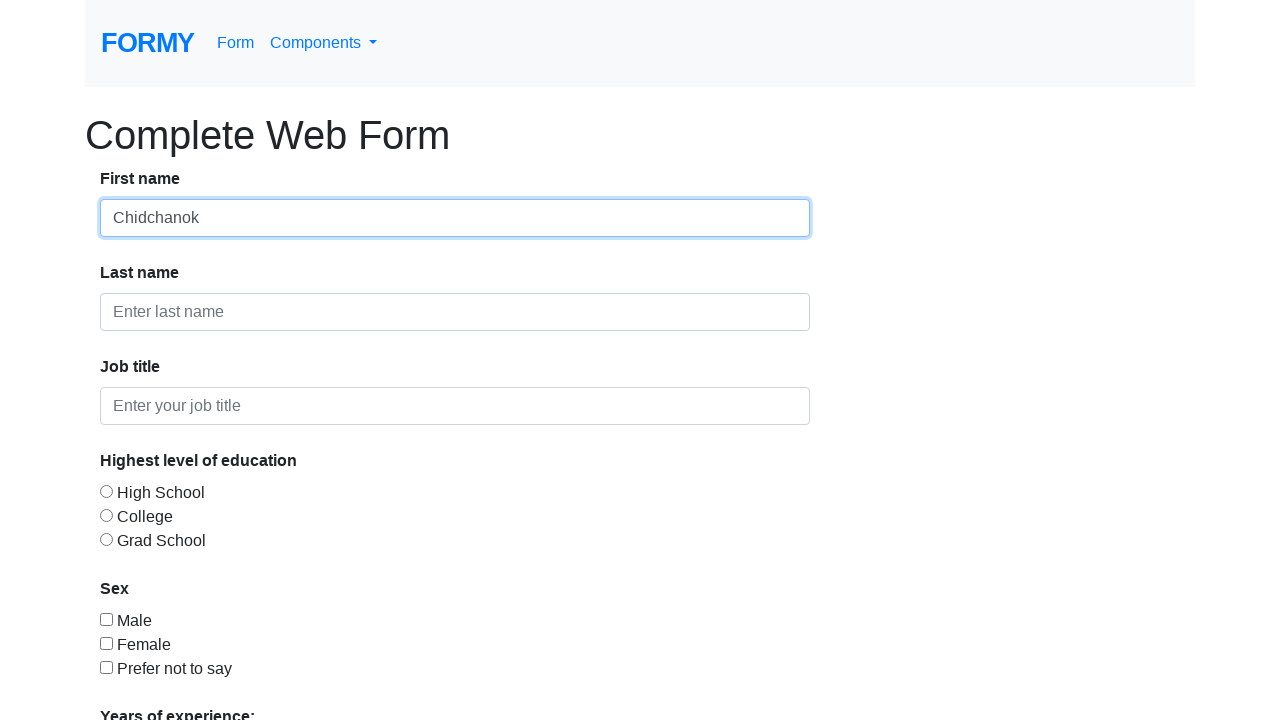

Filled last name field with 'Sattayavinit' on #last-name
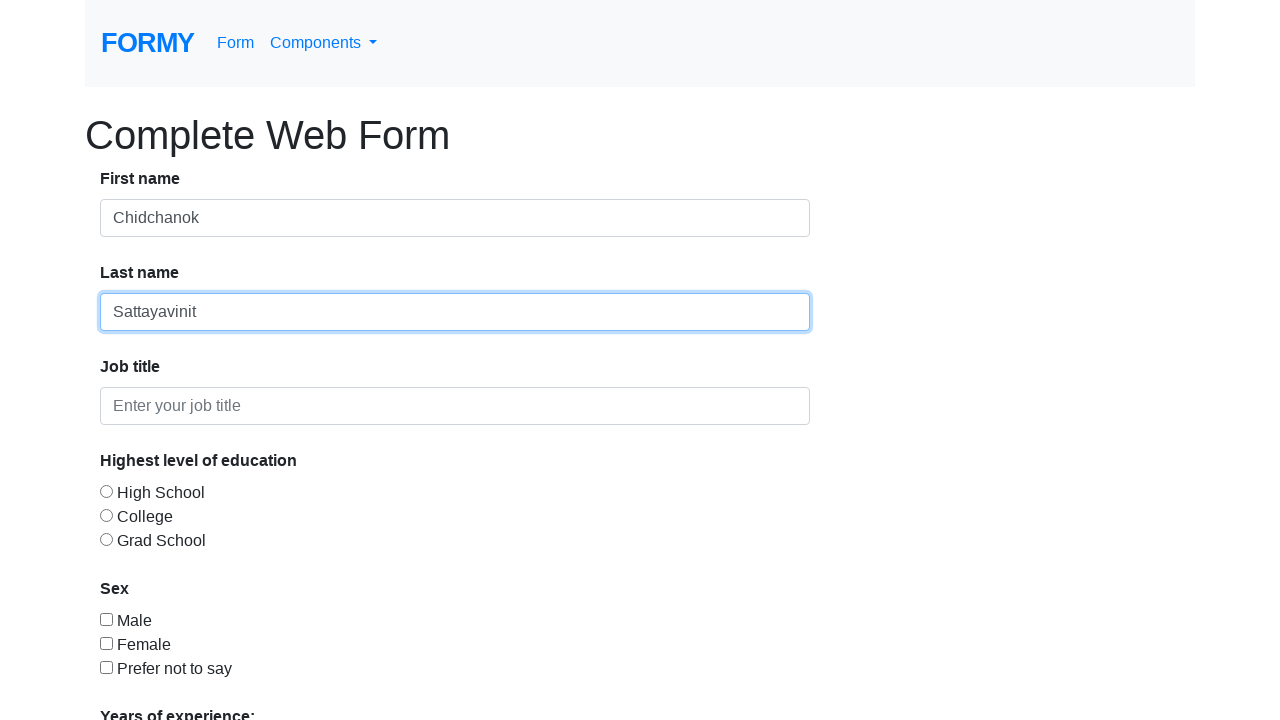

Clicked on job title field at (455, 406) on #job-title
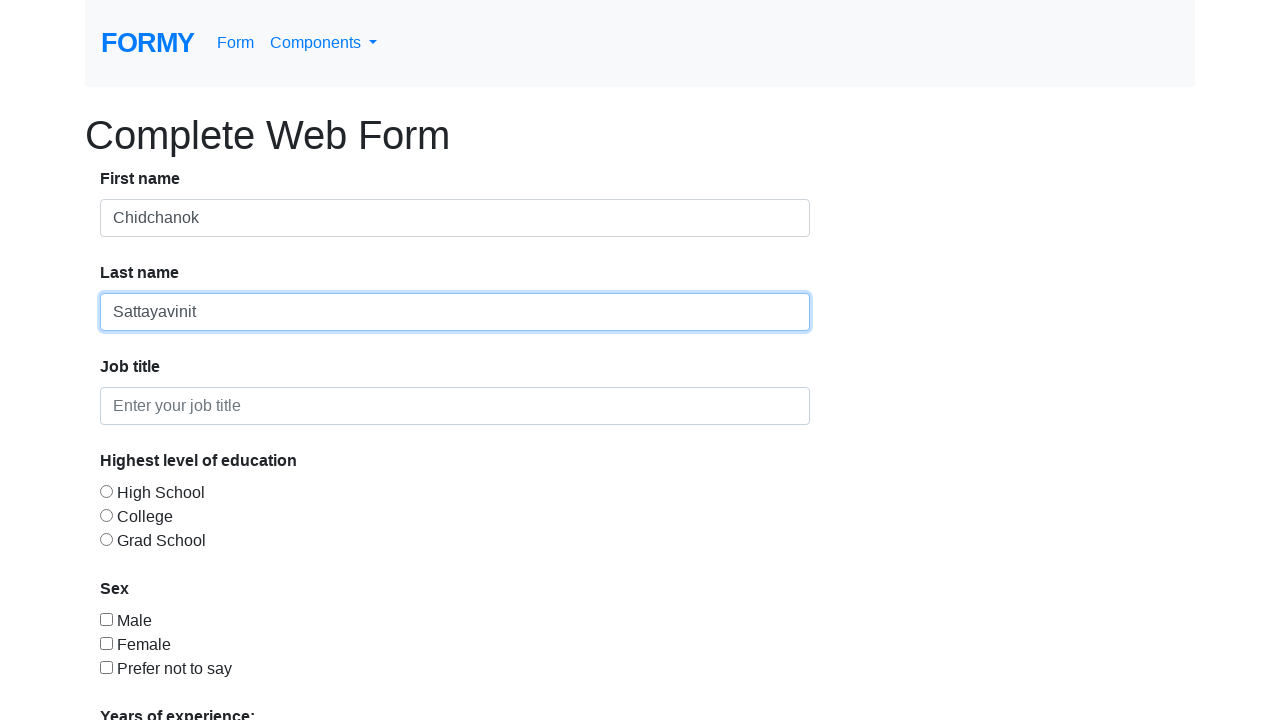

Filled job title field with 'Software tester' on #job-title
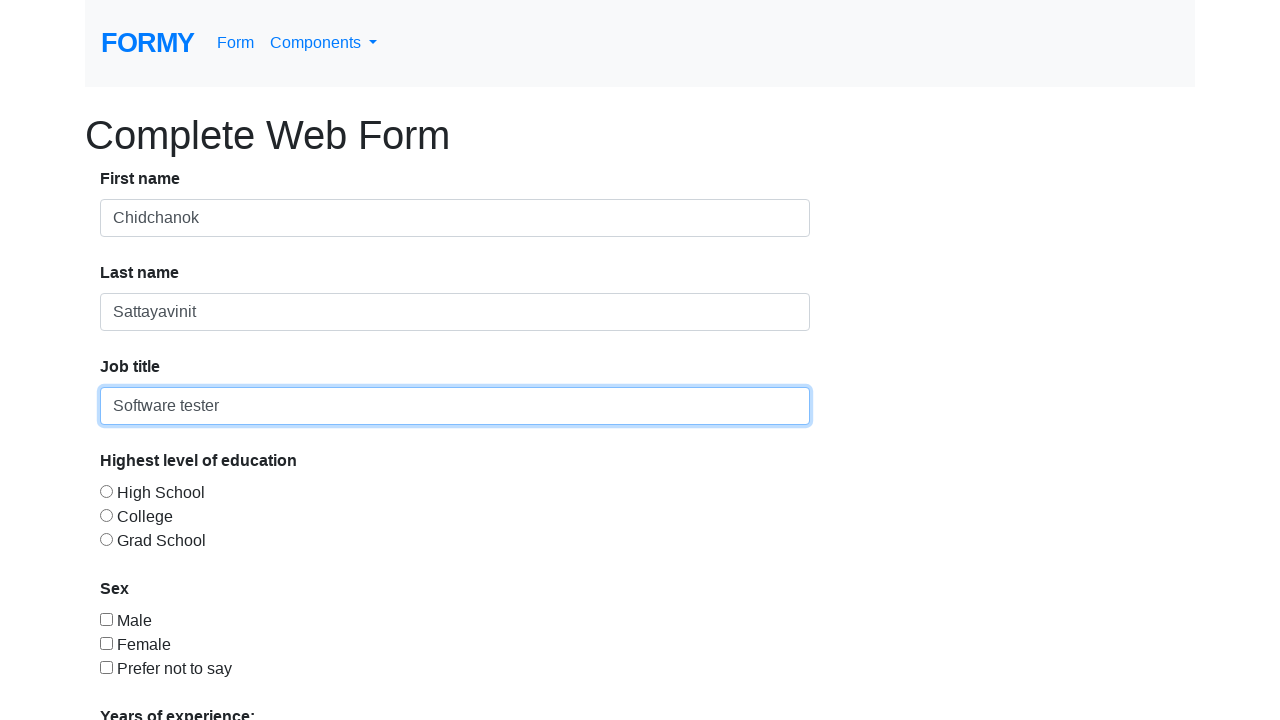

Selected education level via radio button at (106, 515) on #radio-button-2
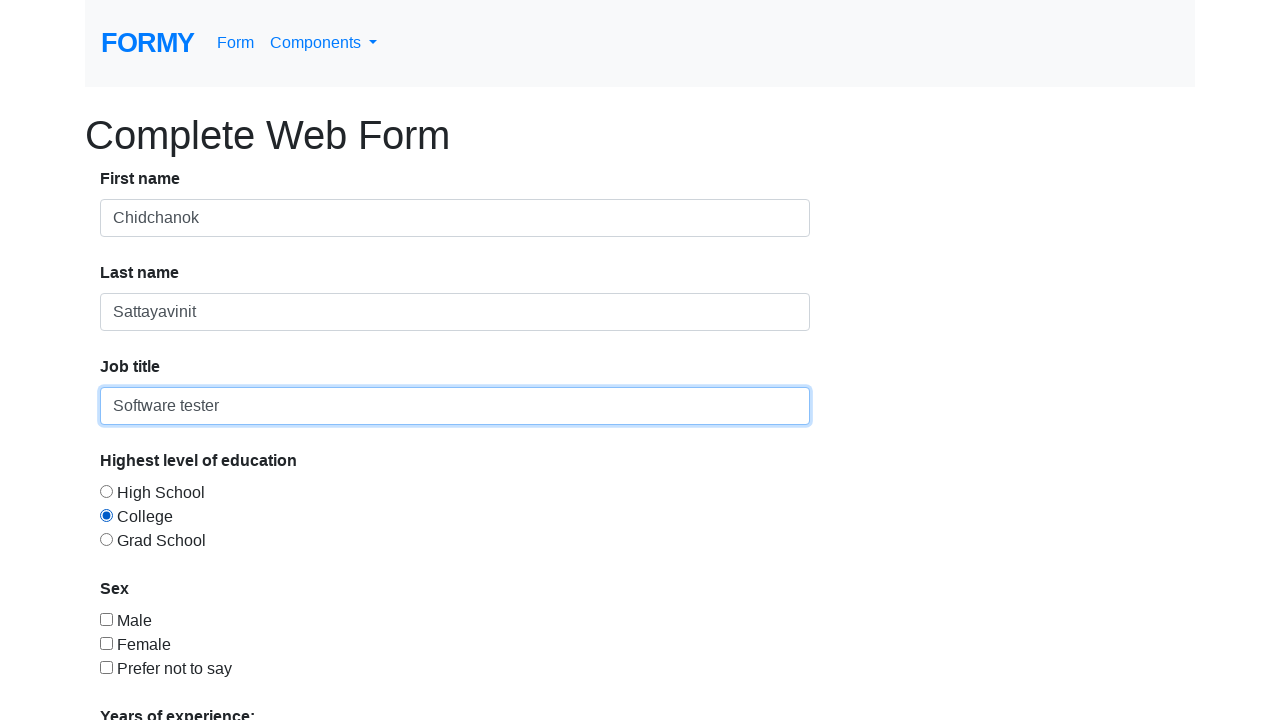

Selected gender via checkbox at (106, 643) on #checkbox-2
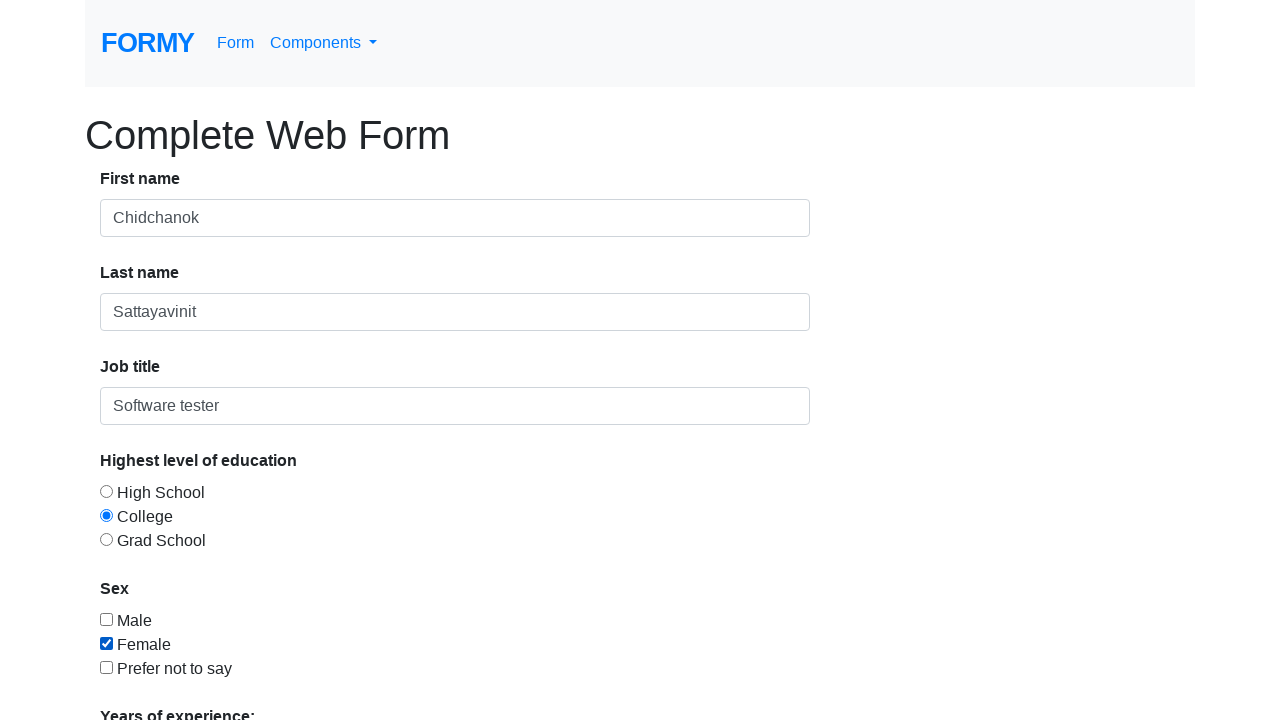

Selected years of experience from dropdown on #select-menu
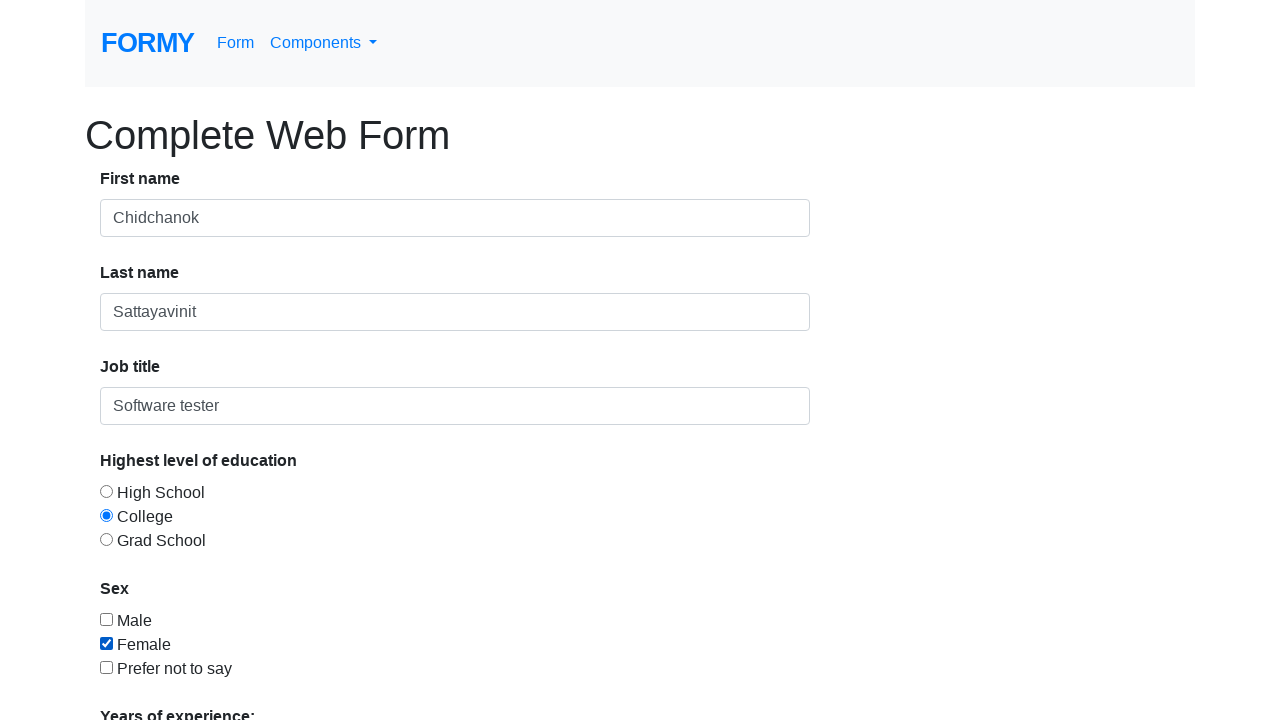

Clicked on datepicker field at (270, 613) on #datepicker
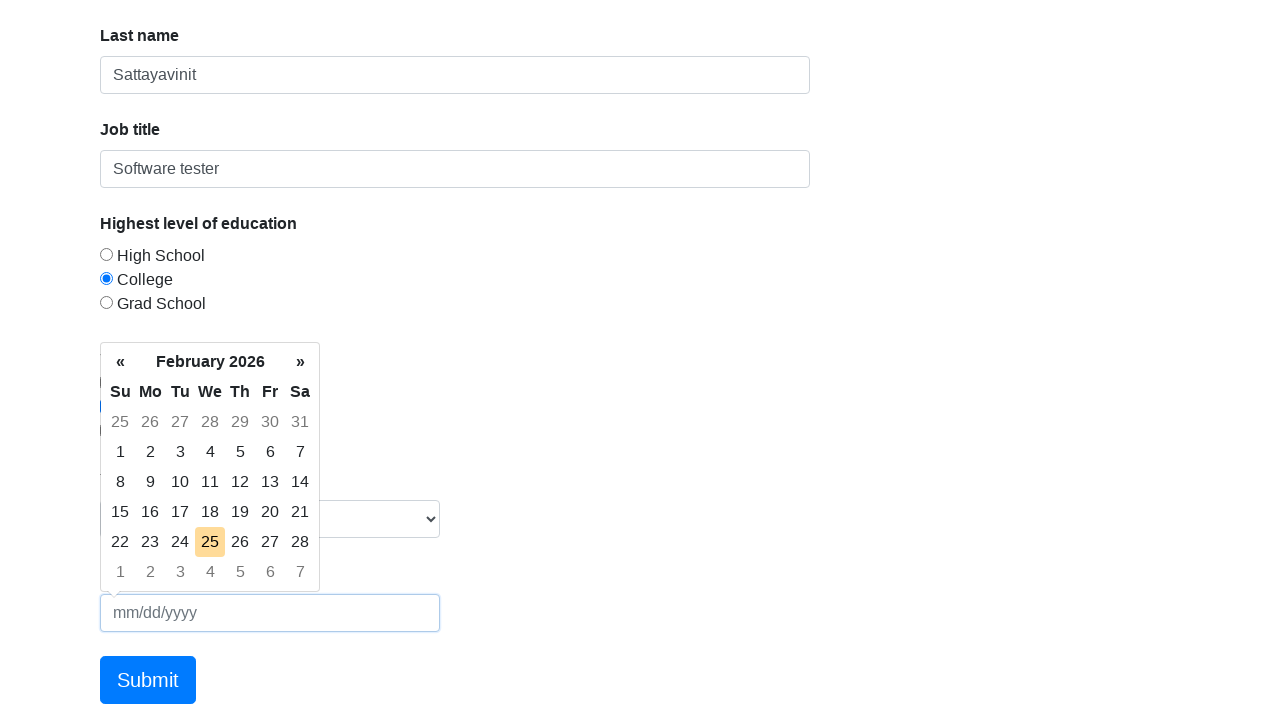

Filled datepicker with date '03/05/2024' on #datepicker
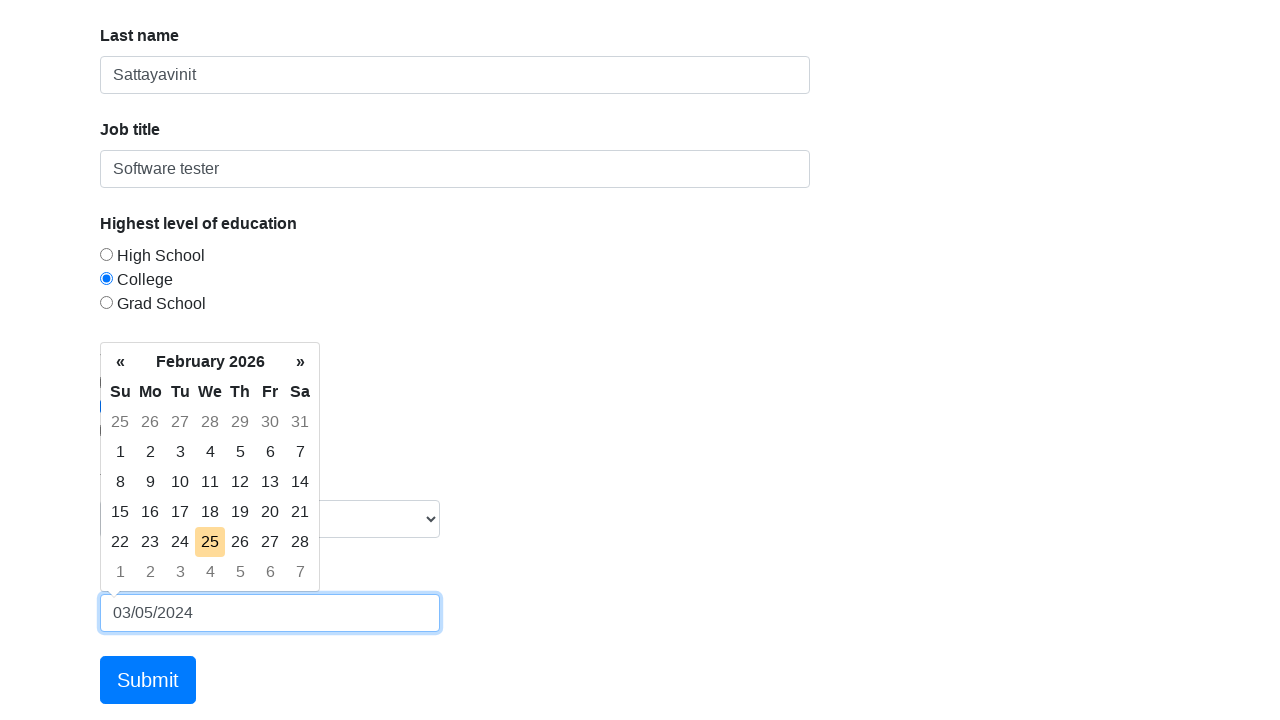

Pressed Enter to confirm date selection
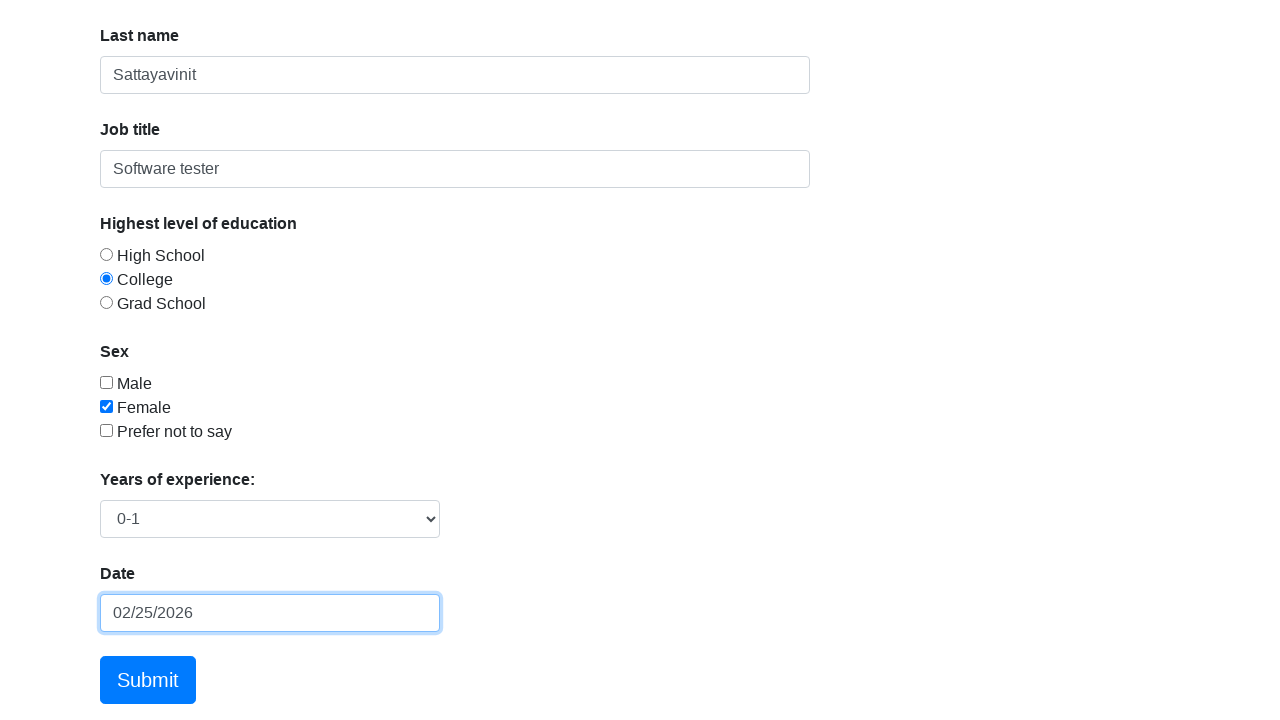

Clicked submit button to submit the form at (148, 680) on a.btn.btn-lg.btn-primary
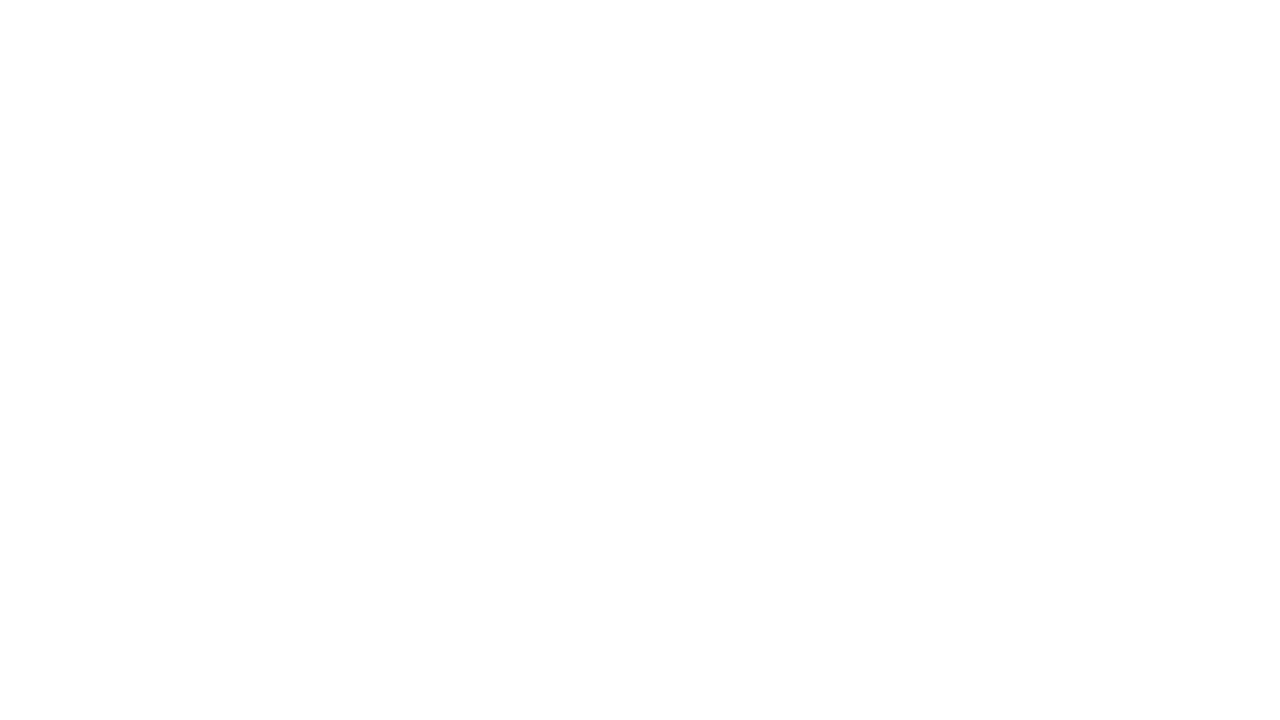

Form successfully submitted, navigated to thank you page
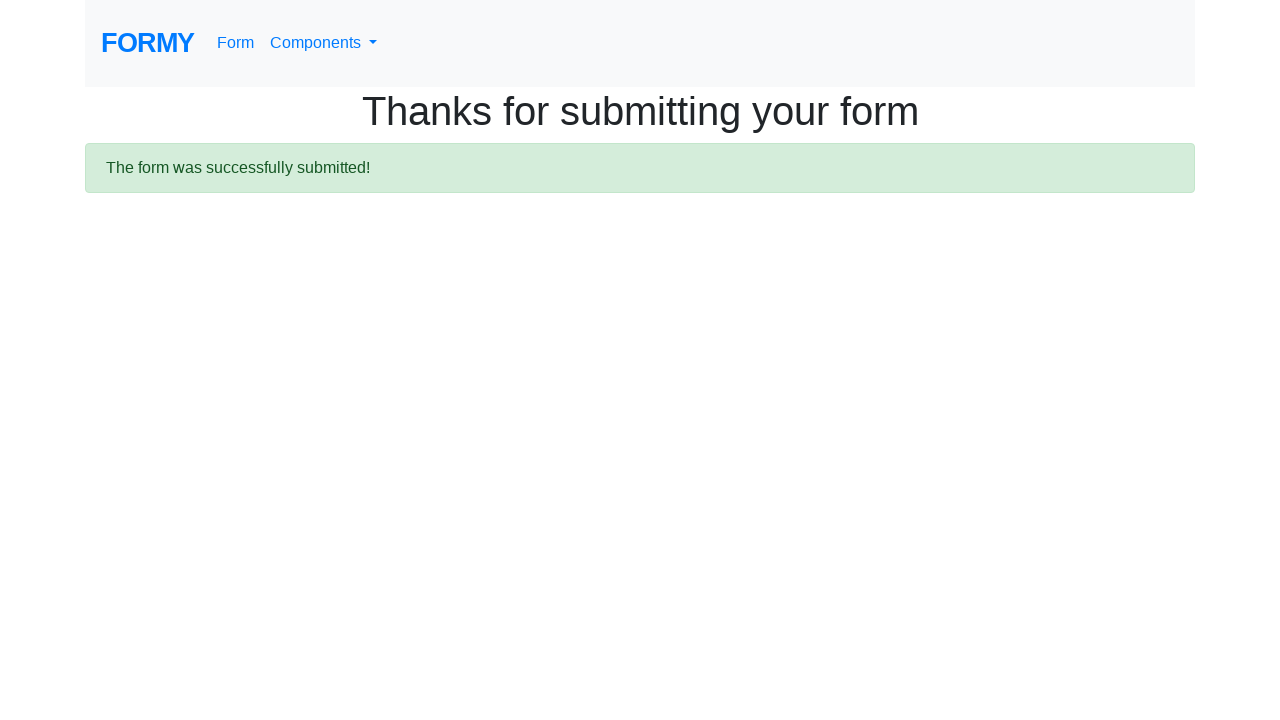

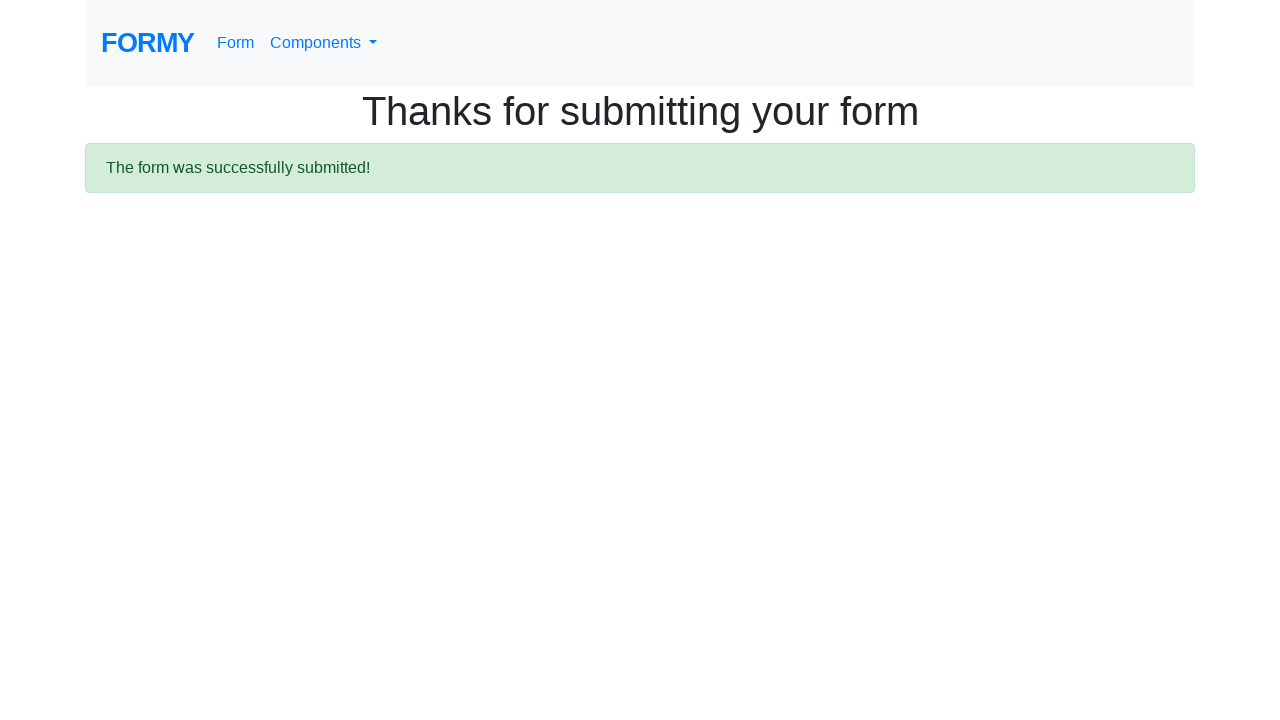